Tests the multiple windows functionality by clicking a link that opens a new browser window/tab and verifies the new tab is opened

Starting URL: https://the-internet.herokuapp.com/windows

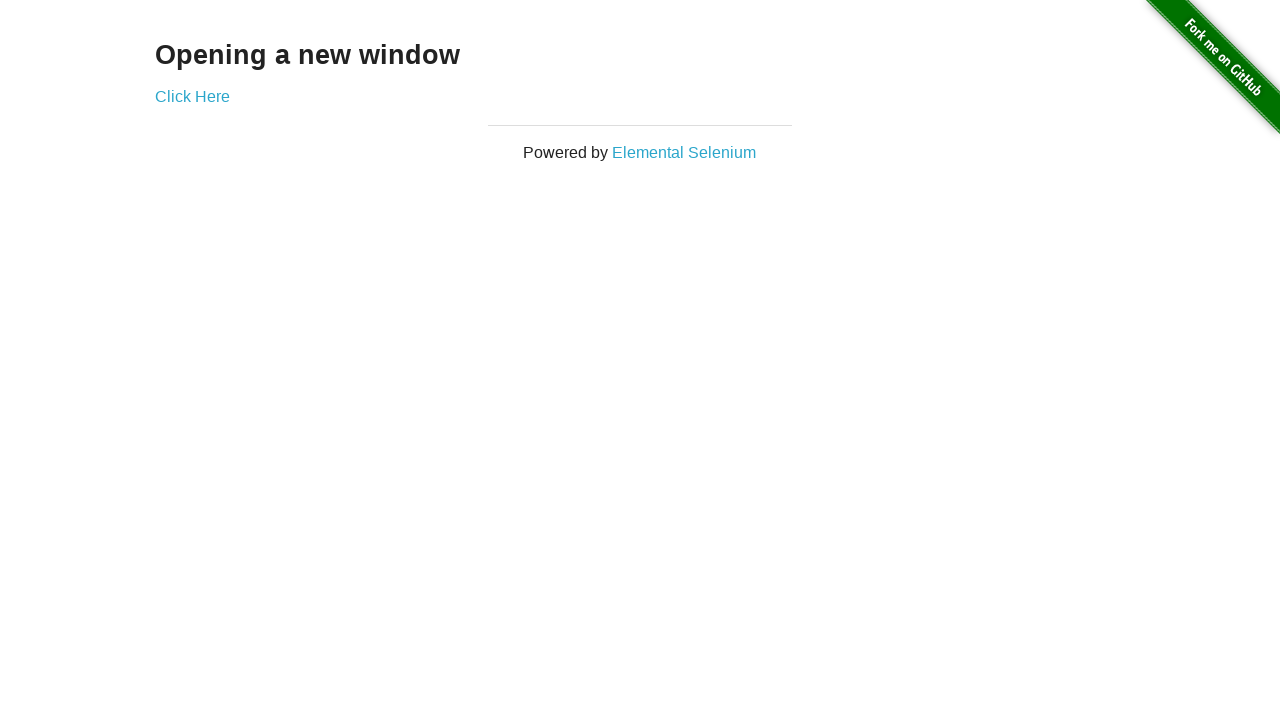

Navigated to the-internet.herokuapp.com/windows
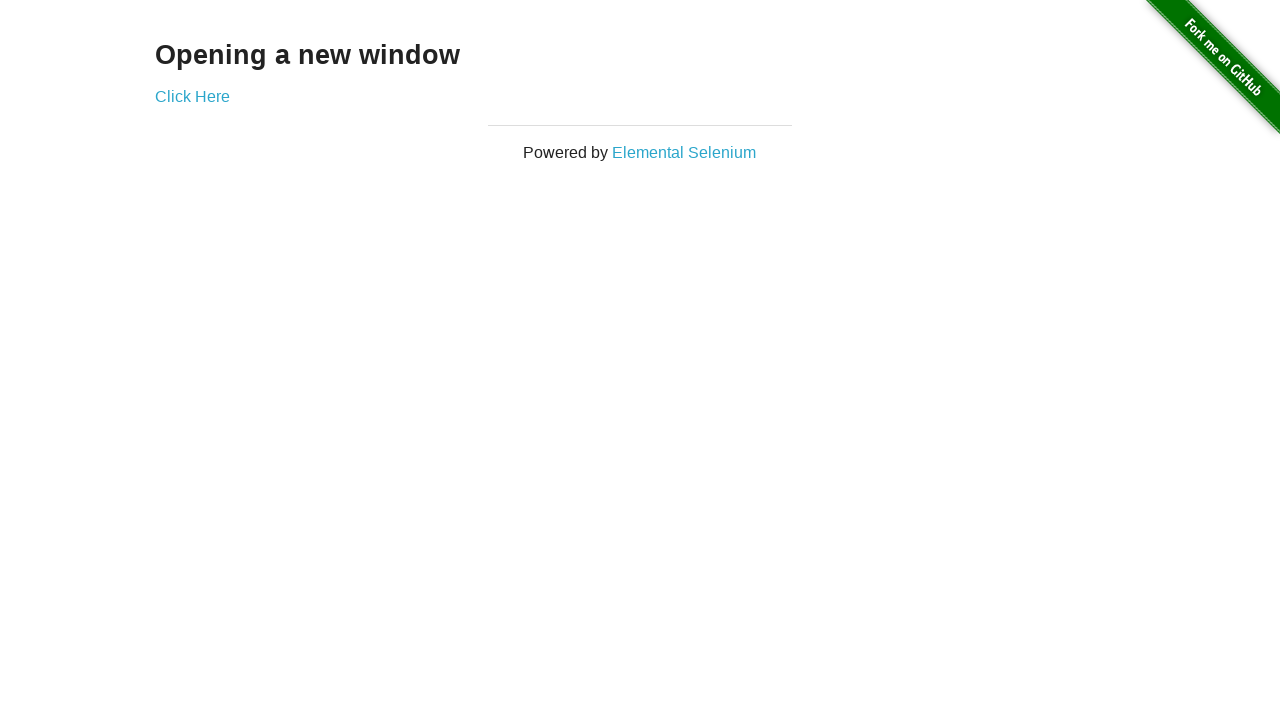

Clicked link to open new window at (192, 96) on xpath=//div[@class='example']//a
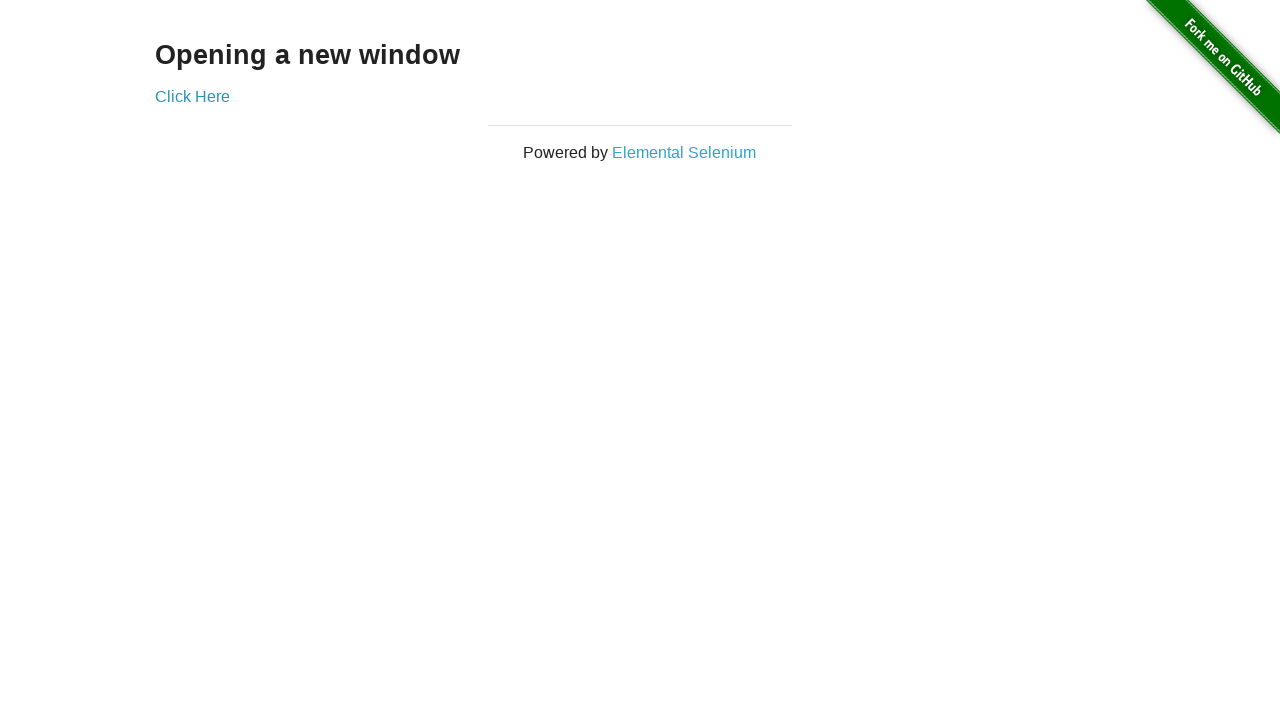

New window/tab opened successfully
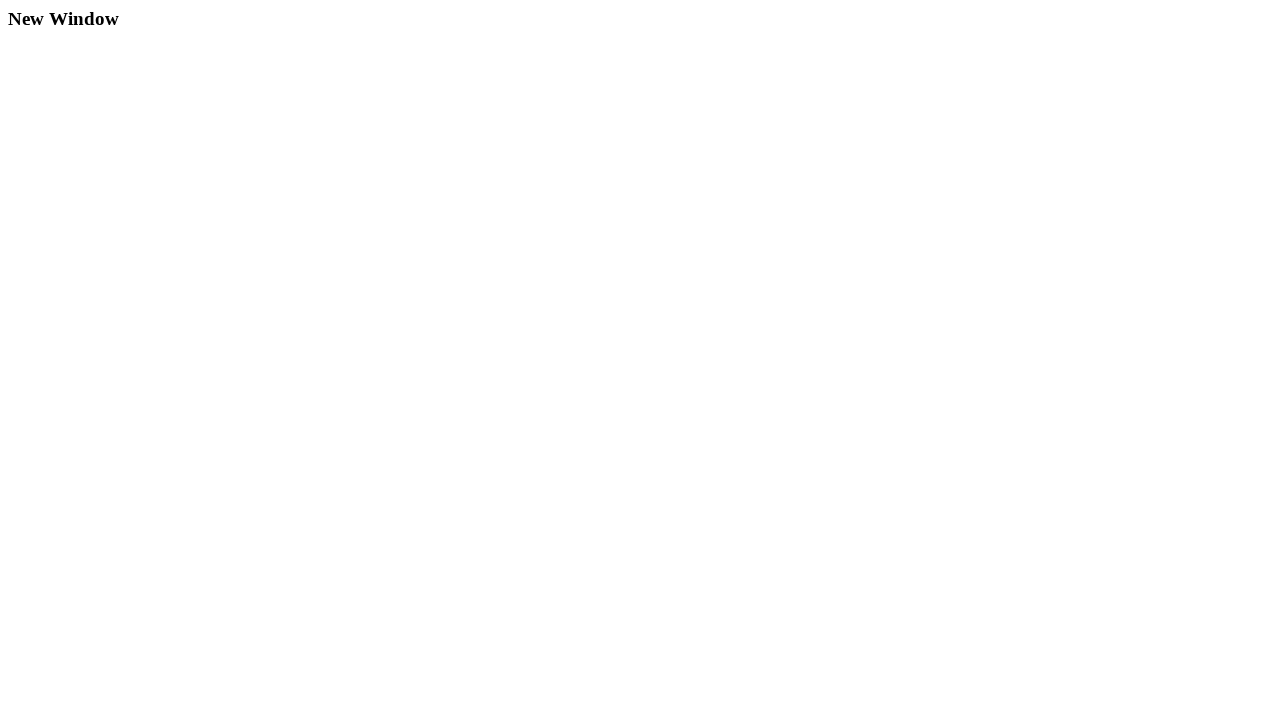

New page finished loading
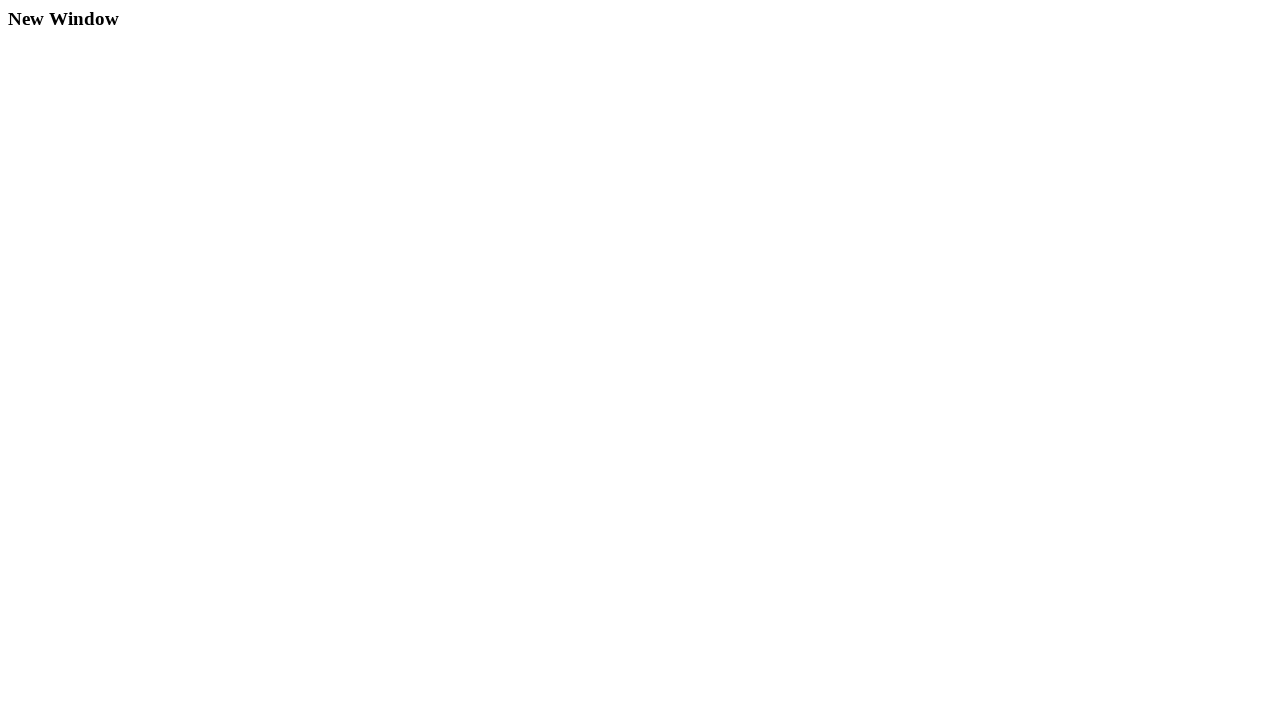

Verified 'New Window' heading is visible in new tab
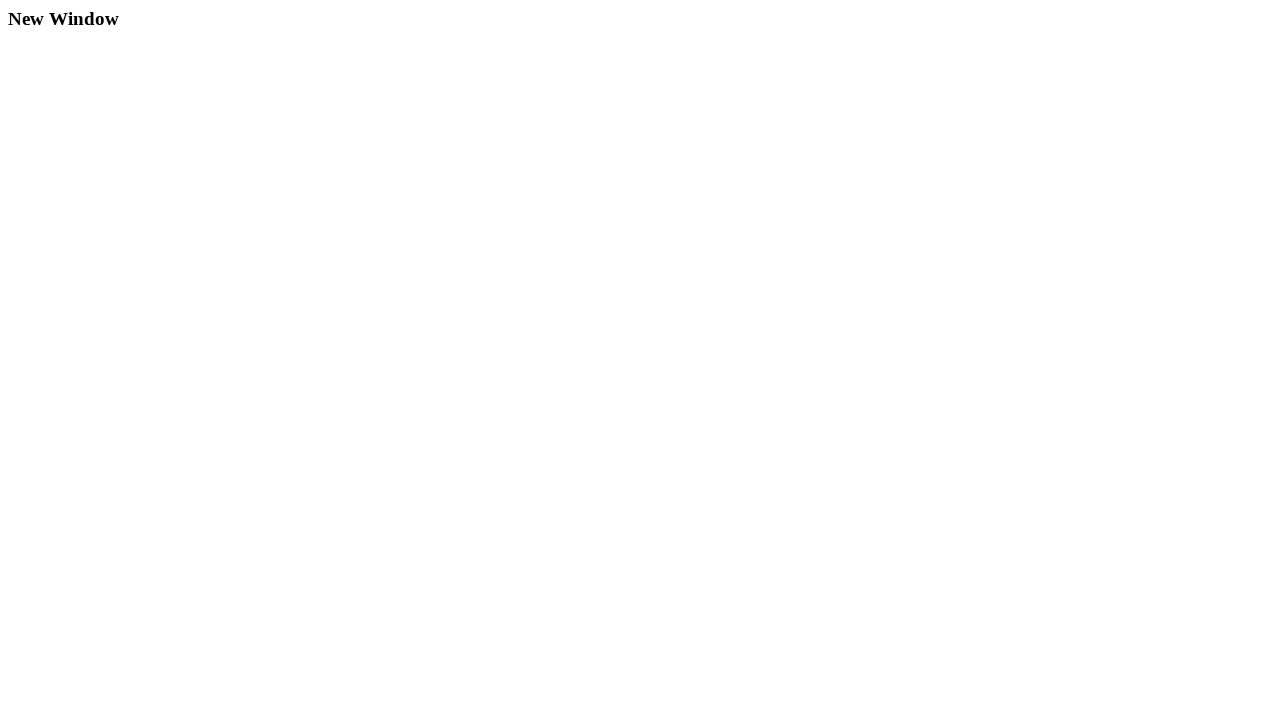

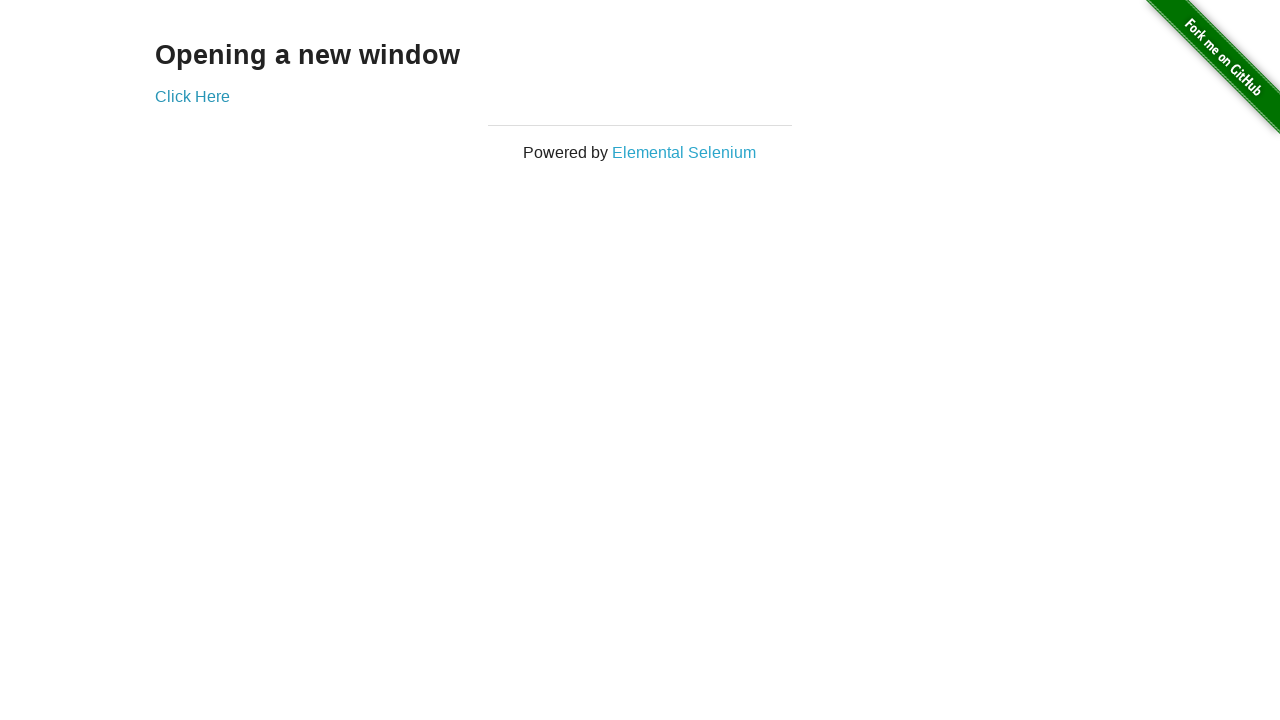